Tests the first shifting content example by clicking on the menu element link and verifying the page loads with the expected elements.

Starting URL: http://the-internet.herokuapp.com/shifting_content

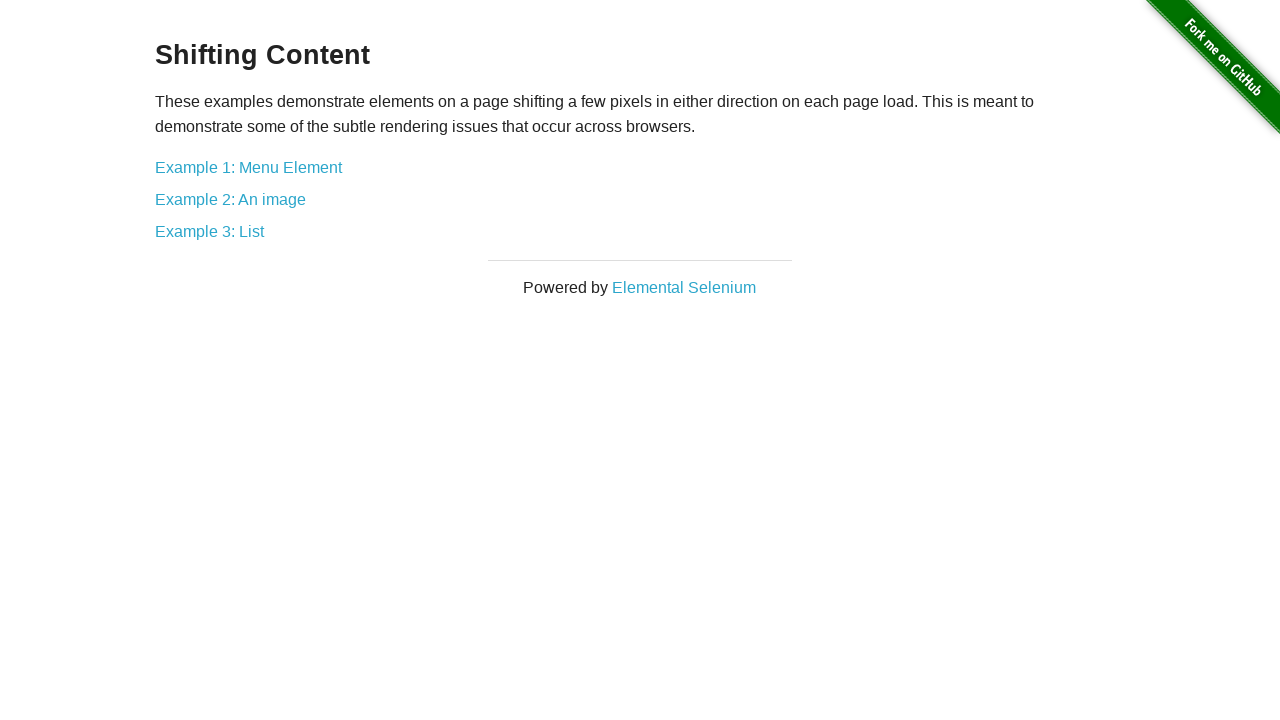

Clicked on the menu element link (Example 1) at (248, 167) on .example > a:nth-child(3)
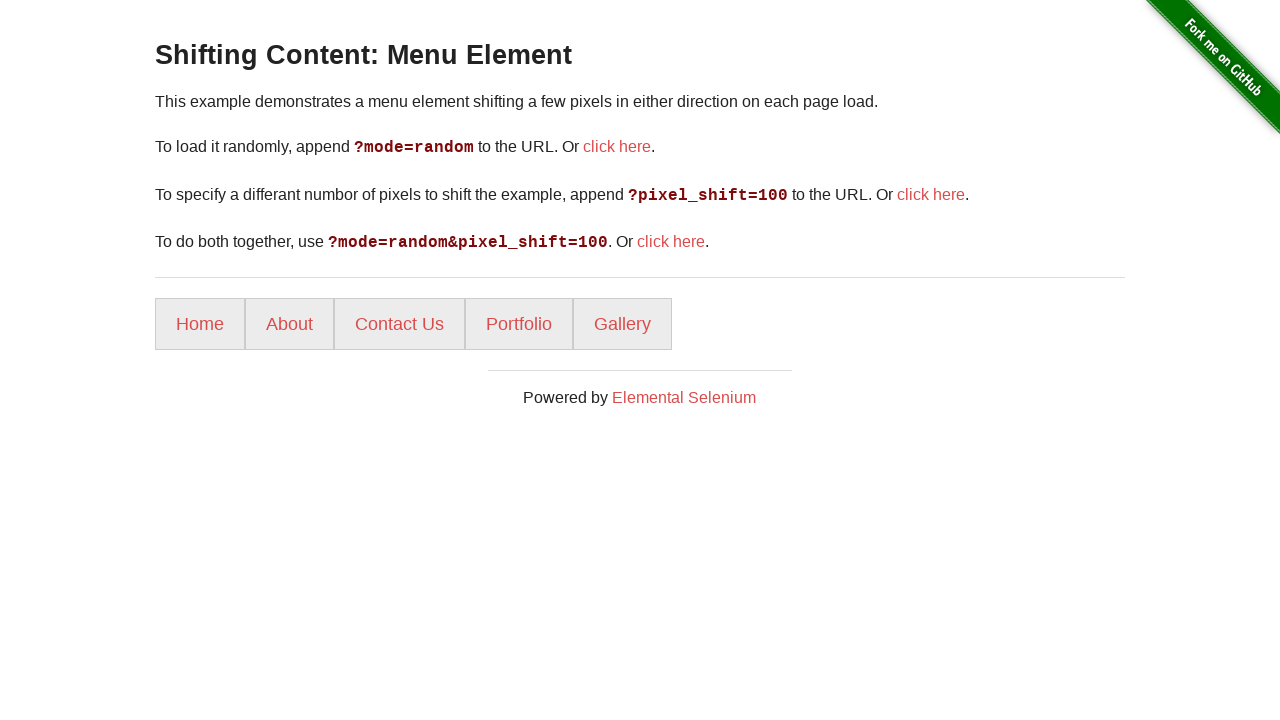

Verified that the powered by element loaded on the page
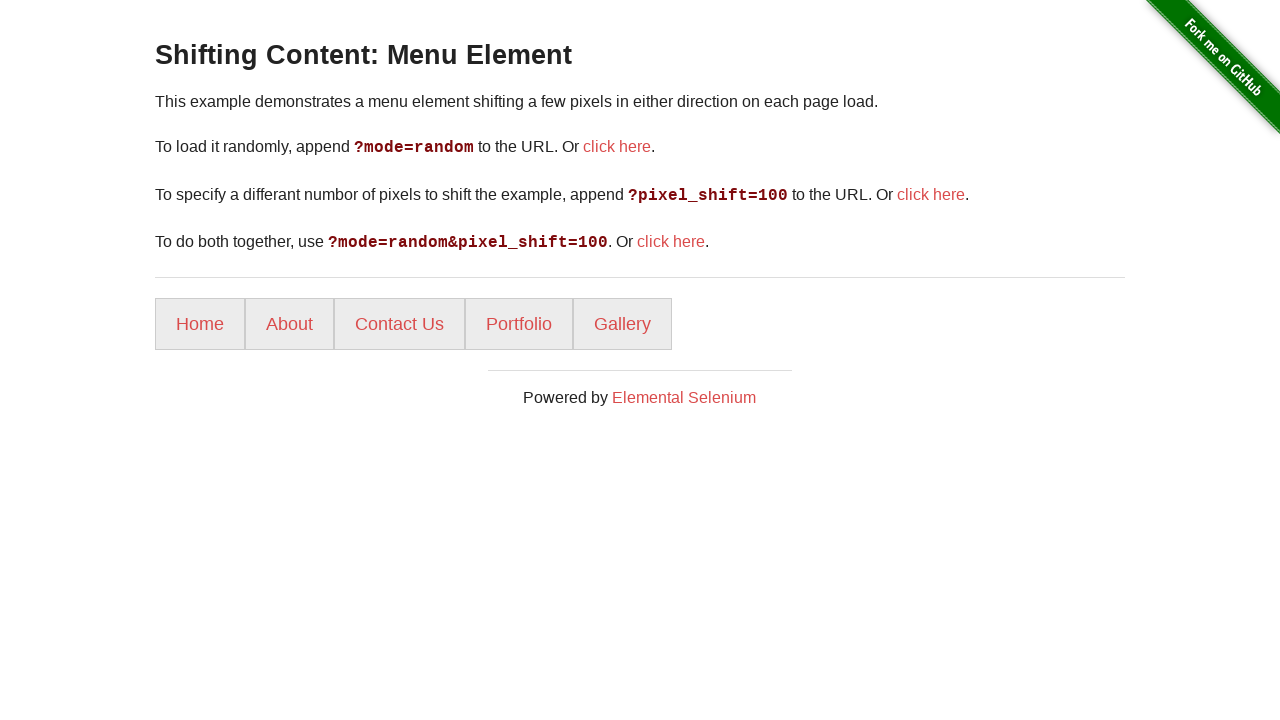

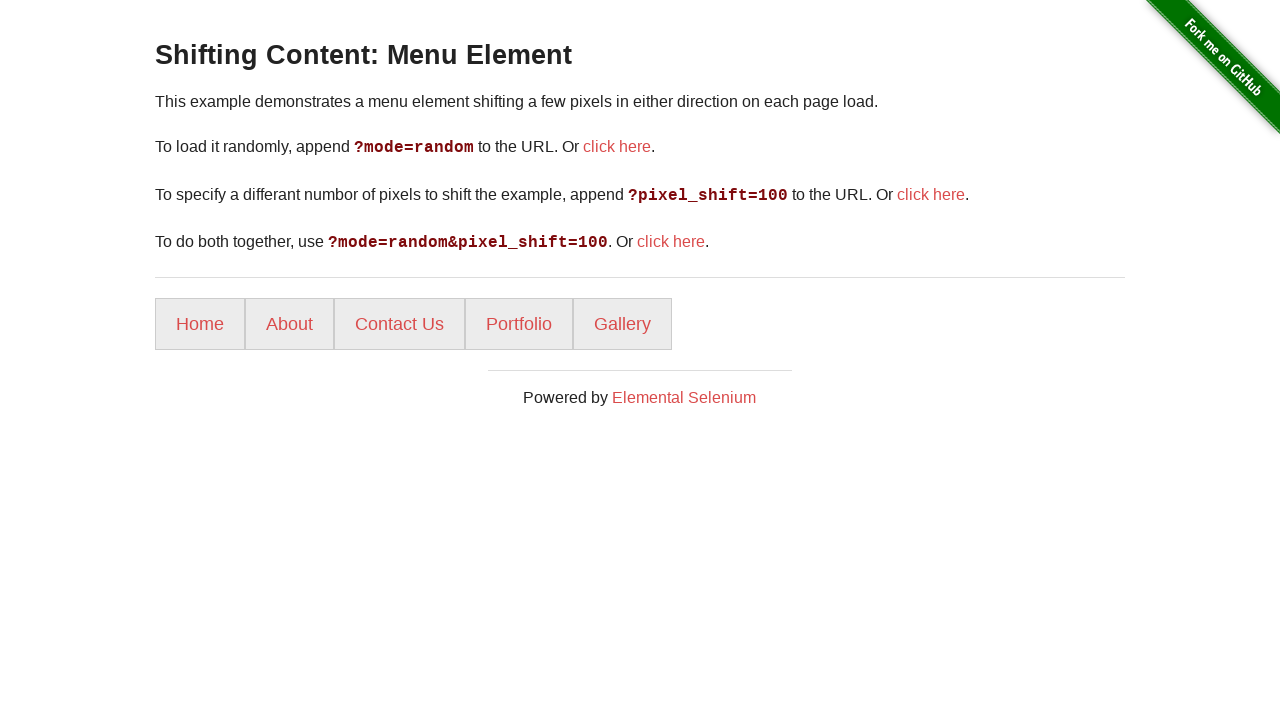